Tests file download functionality by clicking on a test.txt file link and verifying the download

Starting URL: https://the-internet.herokuapp.com/download

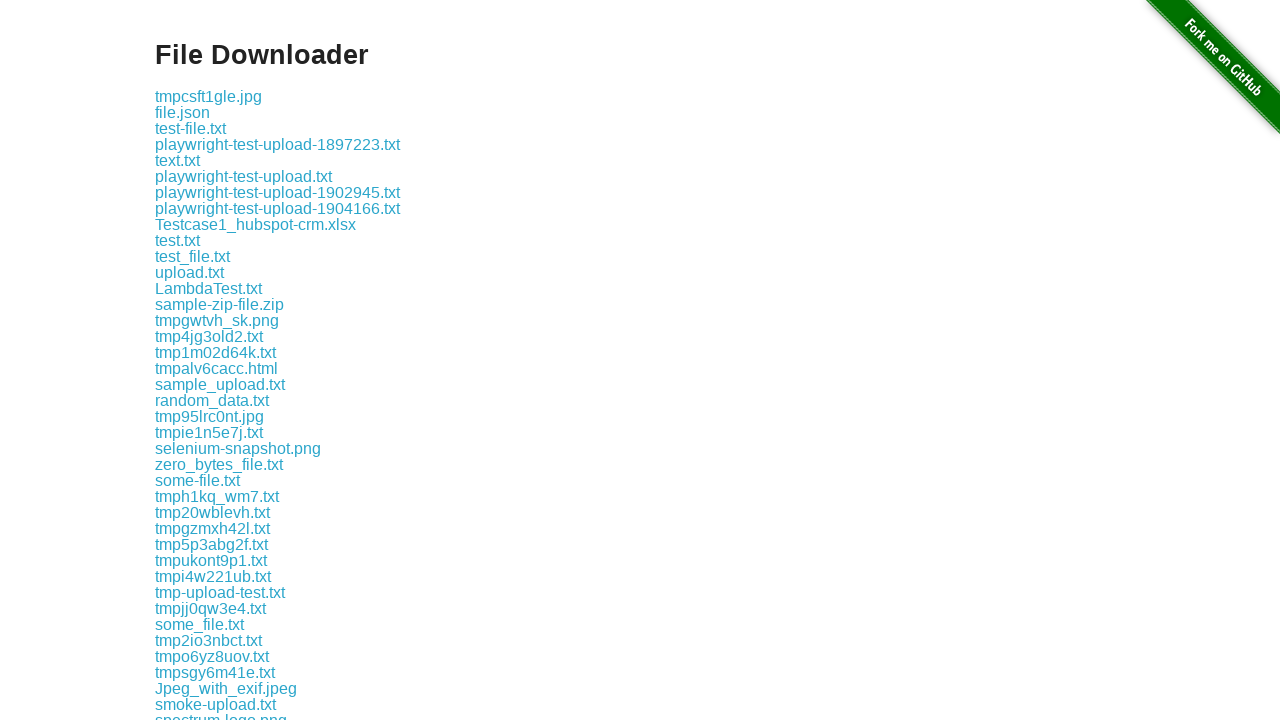

Clicked on test.txt file link to initiate download at (178, 240) on text='test.txt'
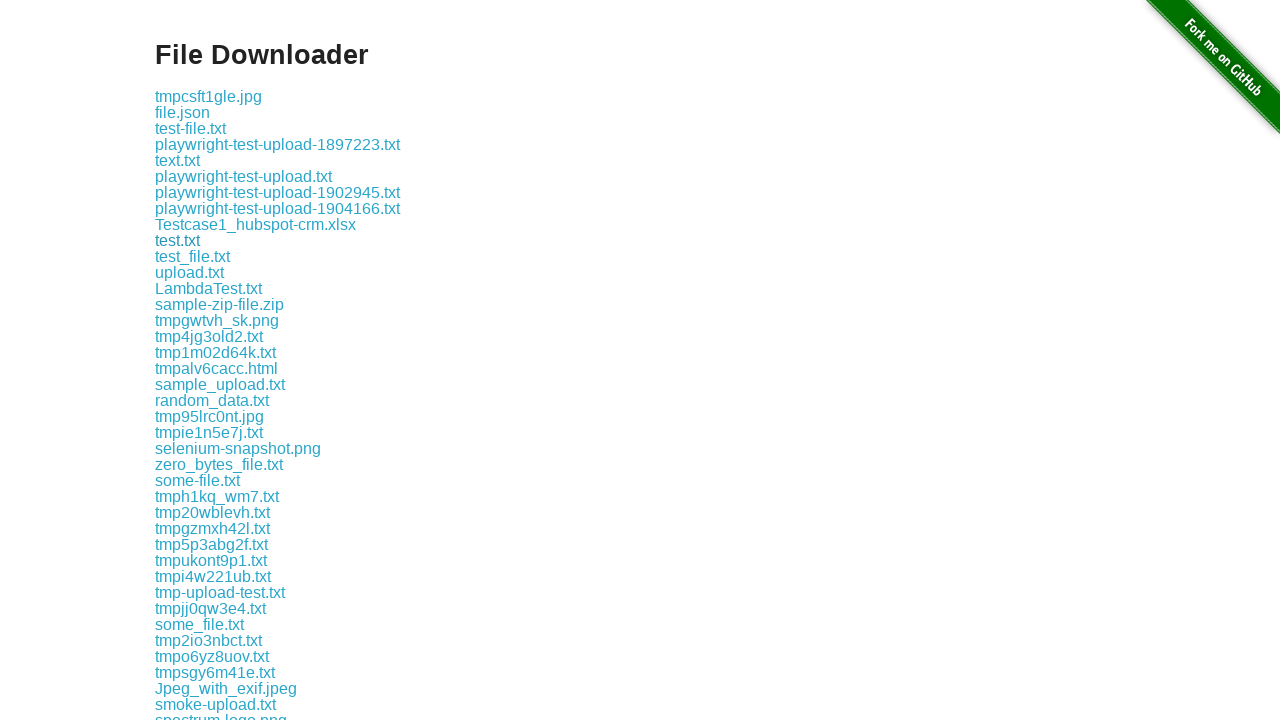

Waited 2 seconds for download to complete
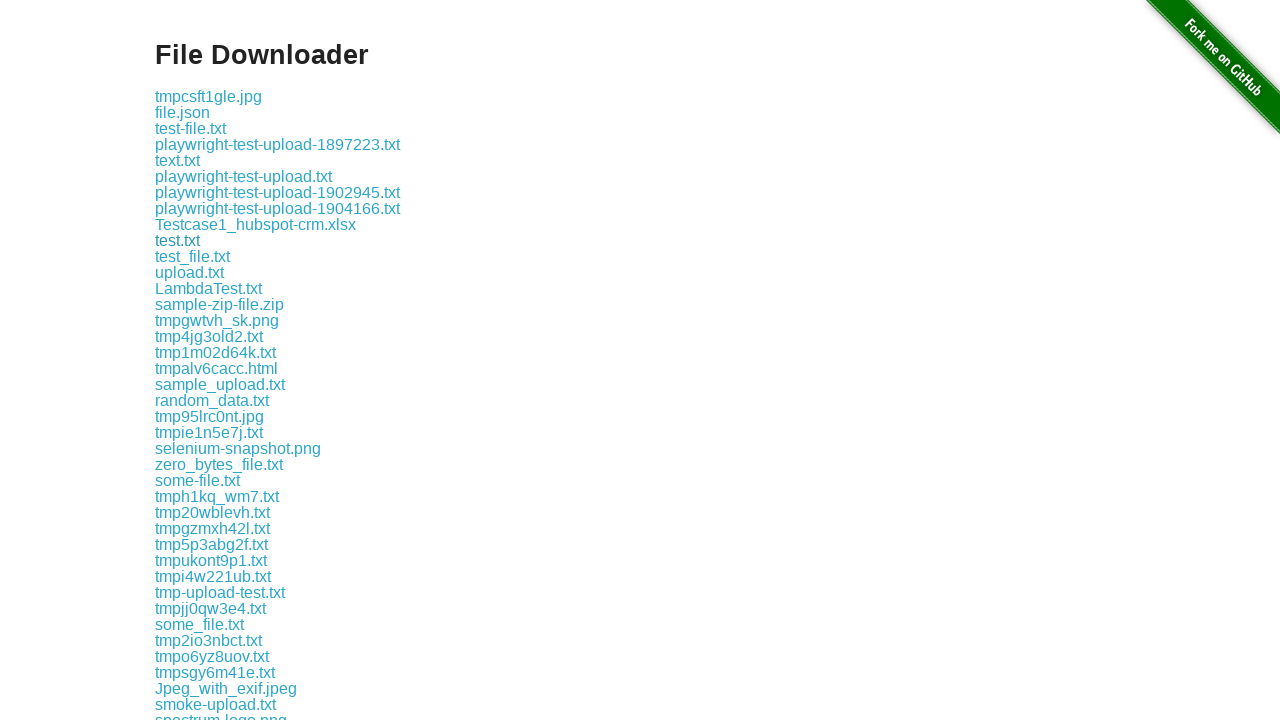

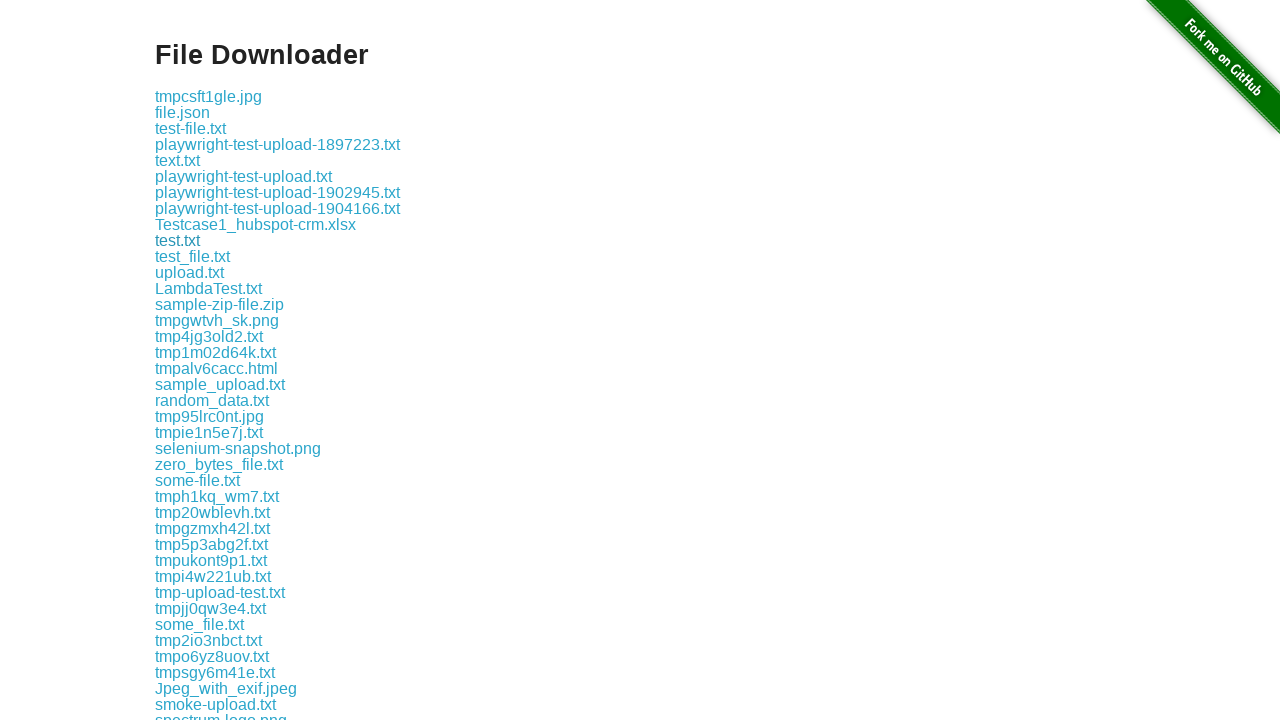